Tests the Add/Remove Elements functionality by clicking the Add Element button, verifying the Delete button appears, clicking Delete, and verifying the page heading is still visible.

Starting URL: https://the-internet.herokuapp.com/add_remove_elements/

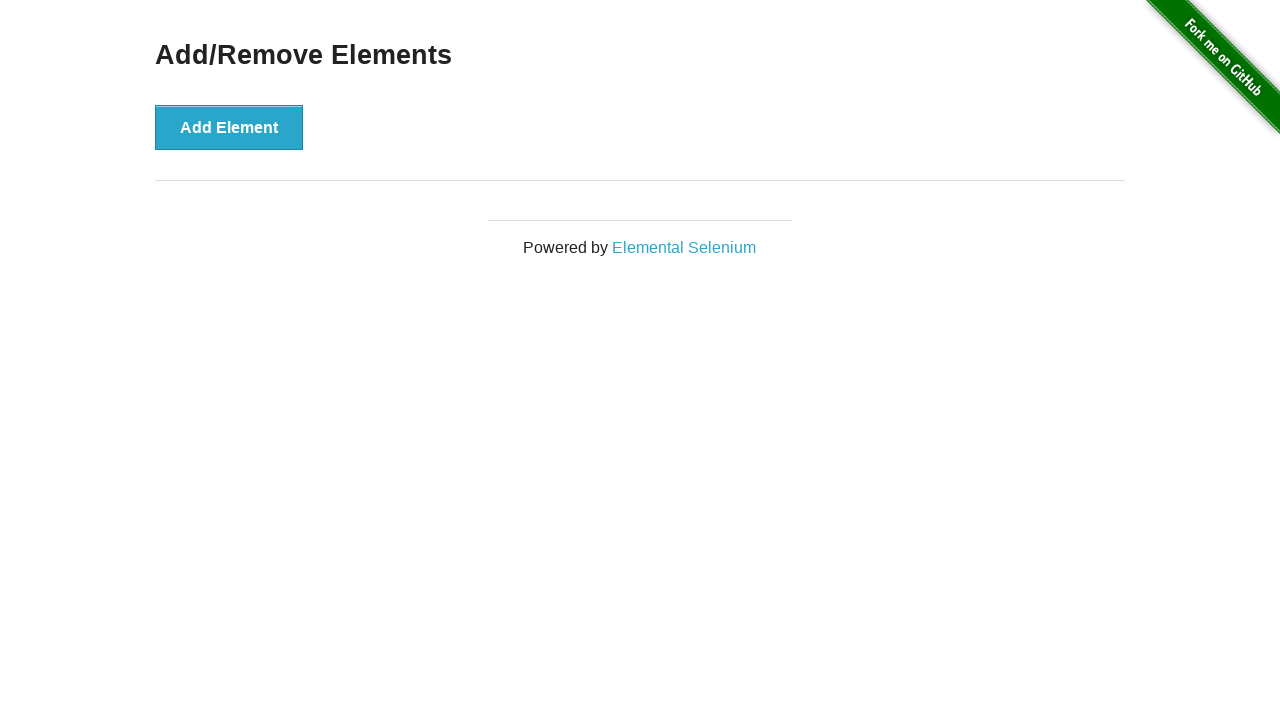

Clicked Add Element button at (229, 127) on button[onclick='addElement()']
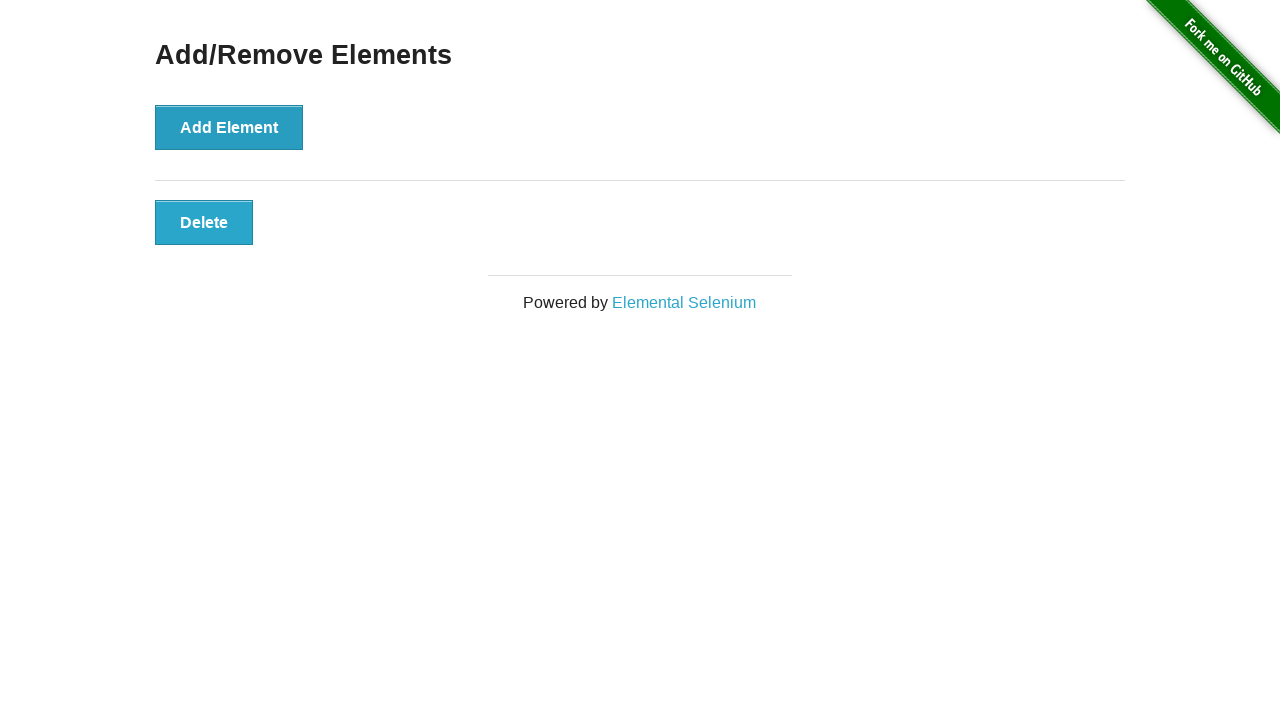

Delete button appeared and is now visible
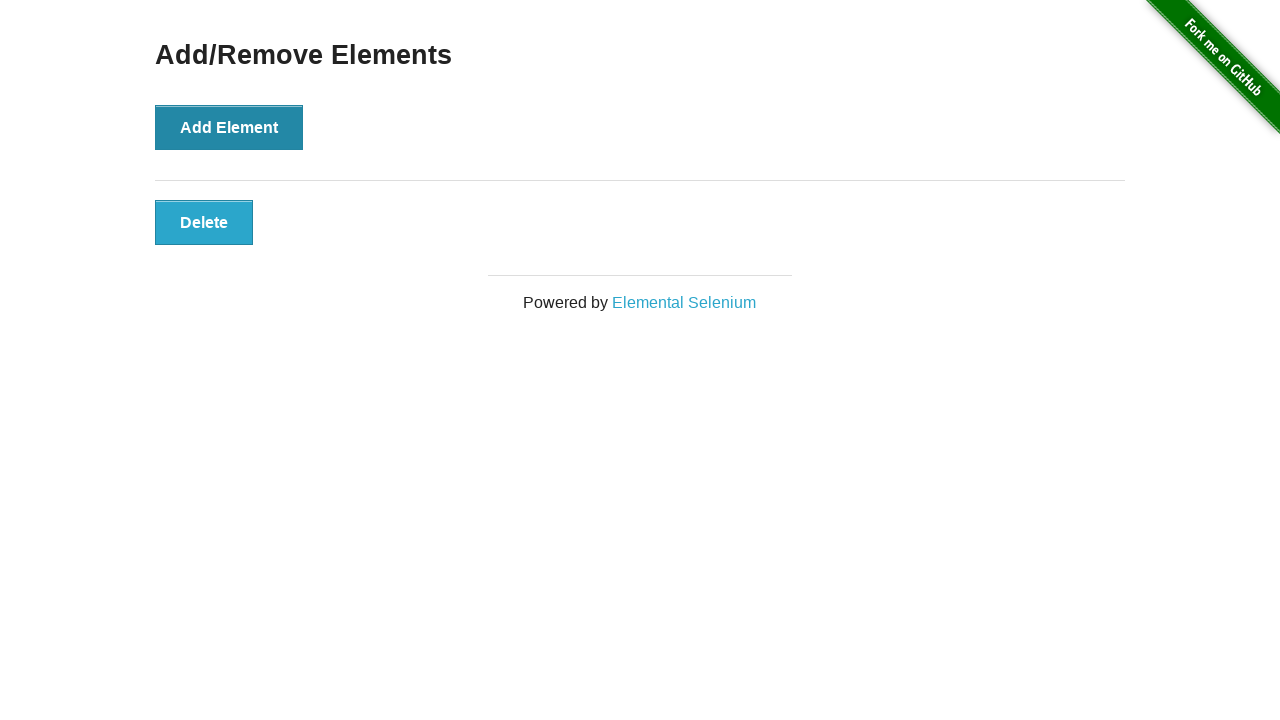

Clicked Delete button at (204, 222) on button[onclick='deleteElement()']
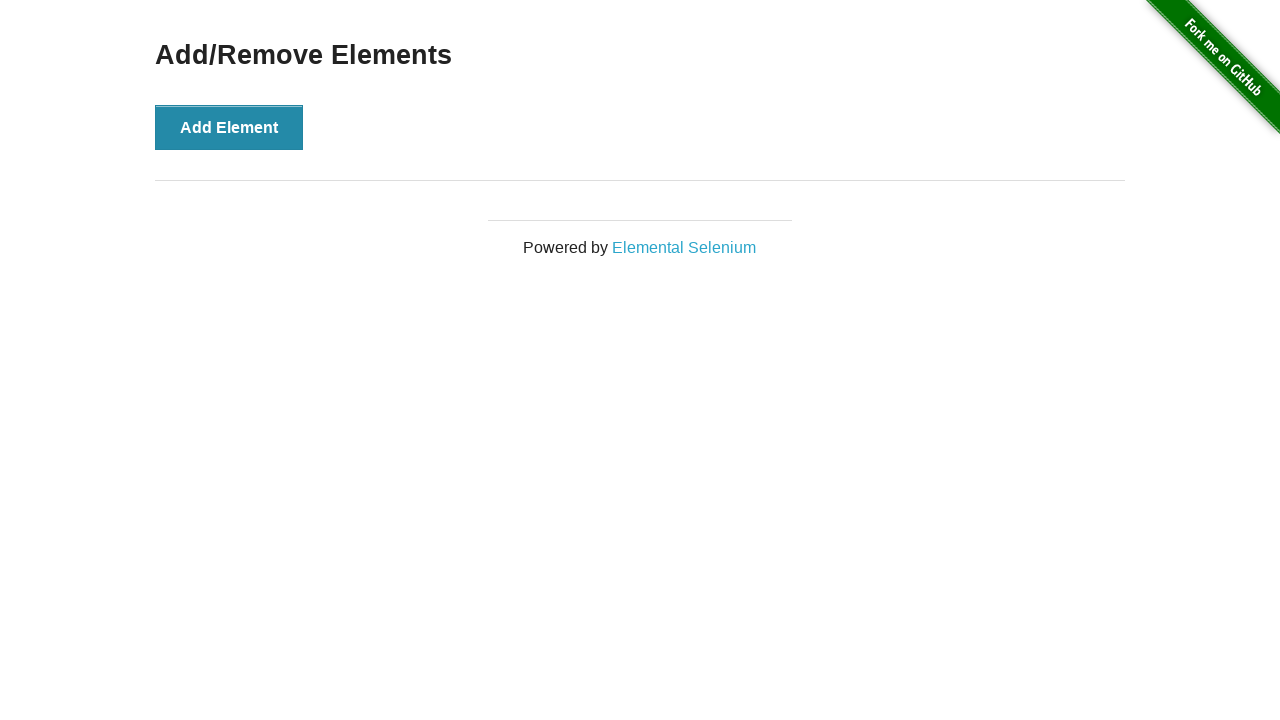

Verified 'Add/Remove Elements' heading is still visible after deletion
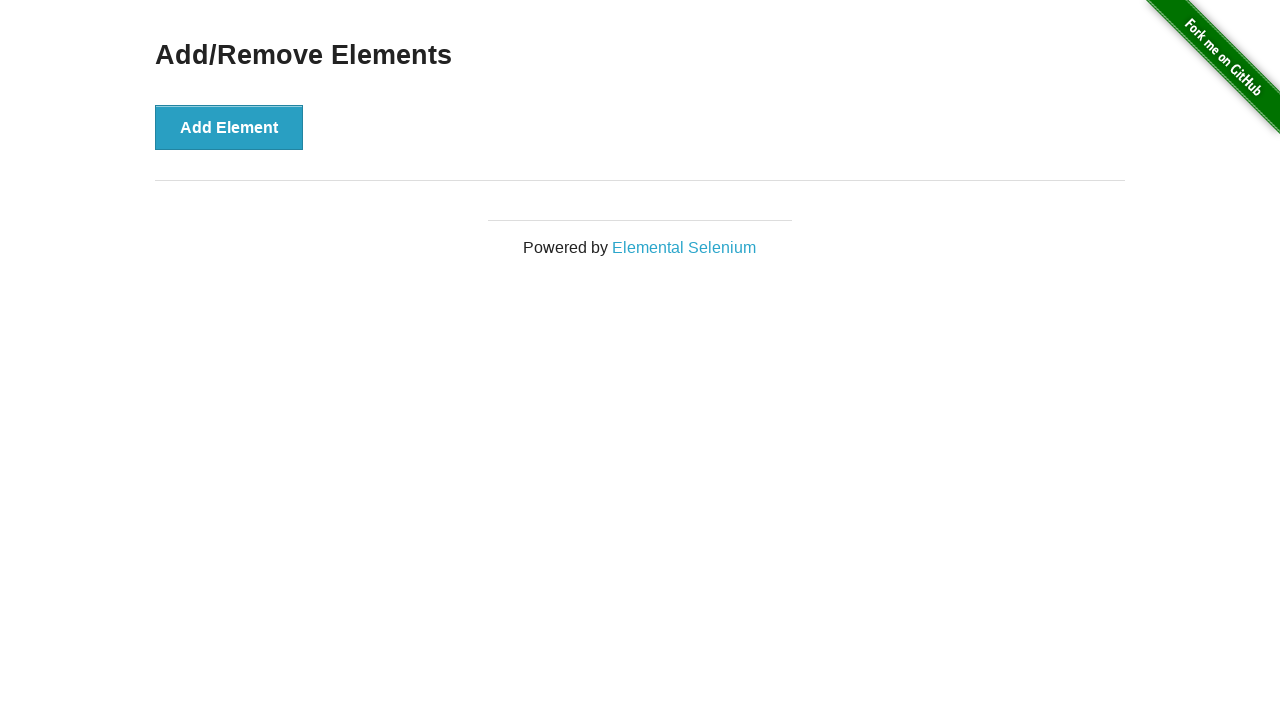

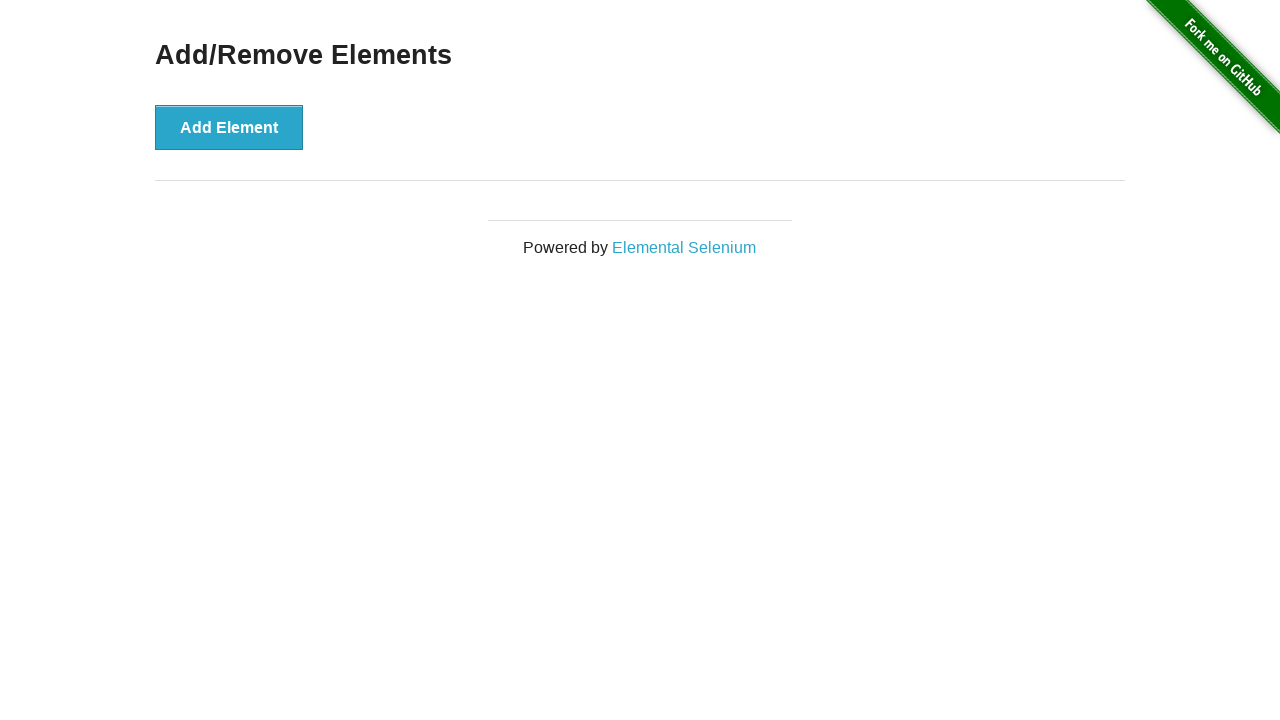